Tests drag and drop functionality by dragging various items (mobile/laptop chargers and covers) to their respective accessory categories

Starting URL: https://demoapps.qspiders.com/ui/dragDrop?sublist=0

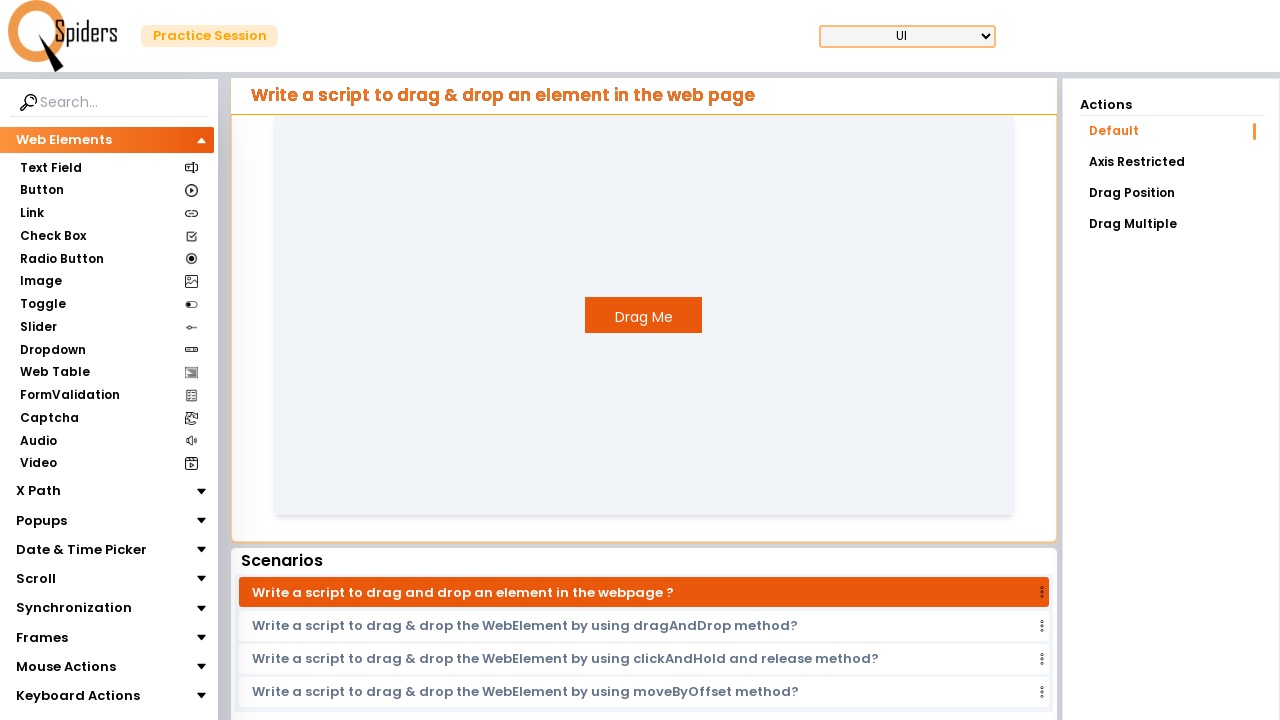

Clicked on Mouse Actions section at (66, 667) on xpath=//section[text()='Mouse Actions']
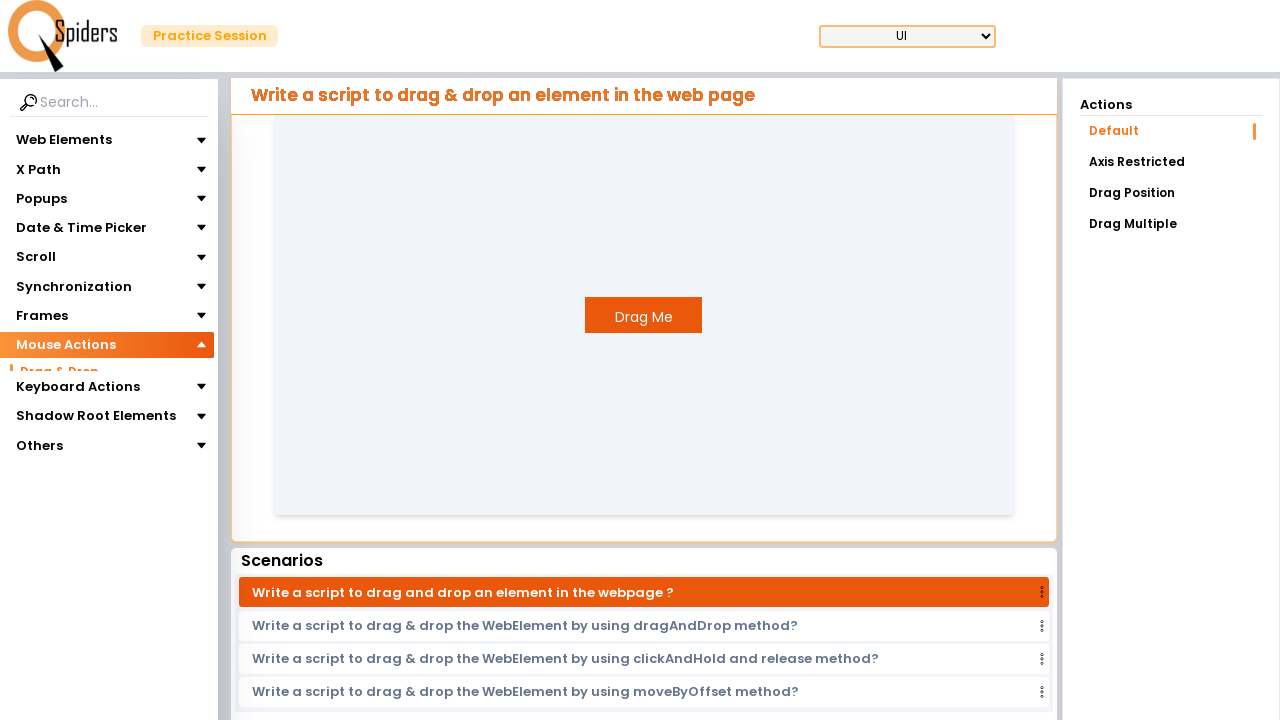

Clicked on Drag & Drop section at (59, 373) on xpath=//section[text()='Drag & Drop']
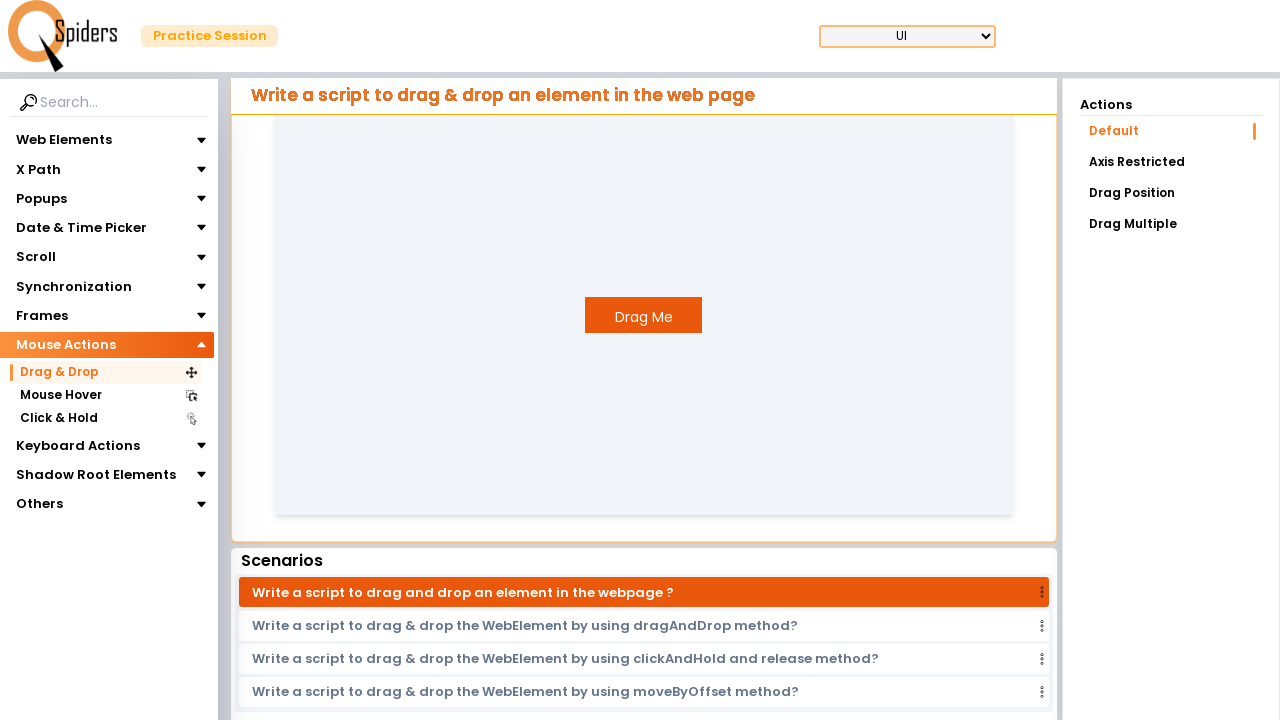

Clicked on Drag Position link at (1171, 193) on text=Drag Position
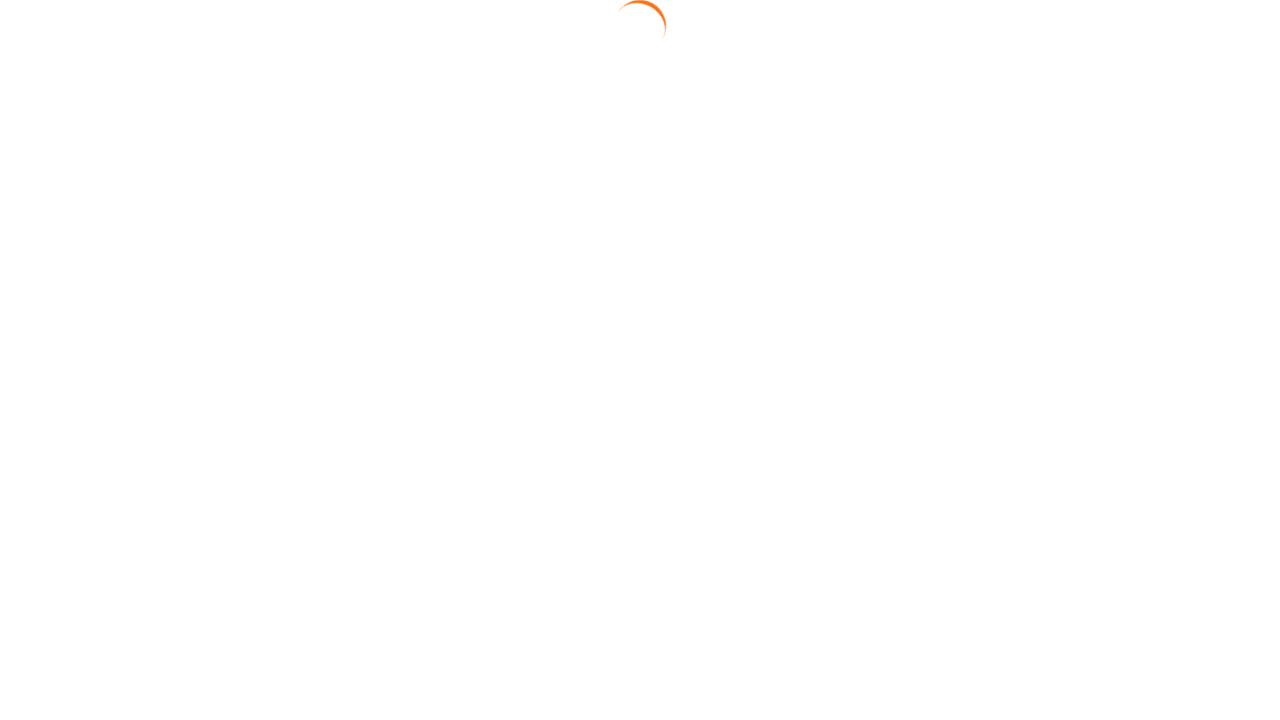

Located Mobile Charger source element
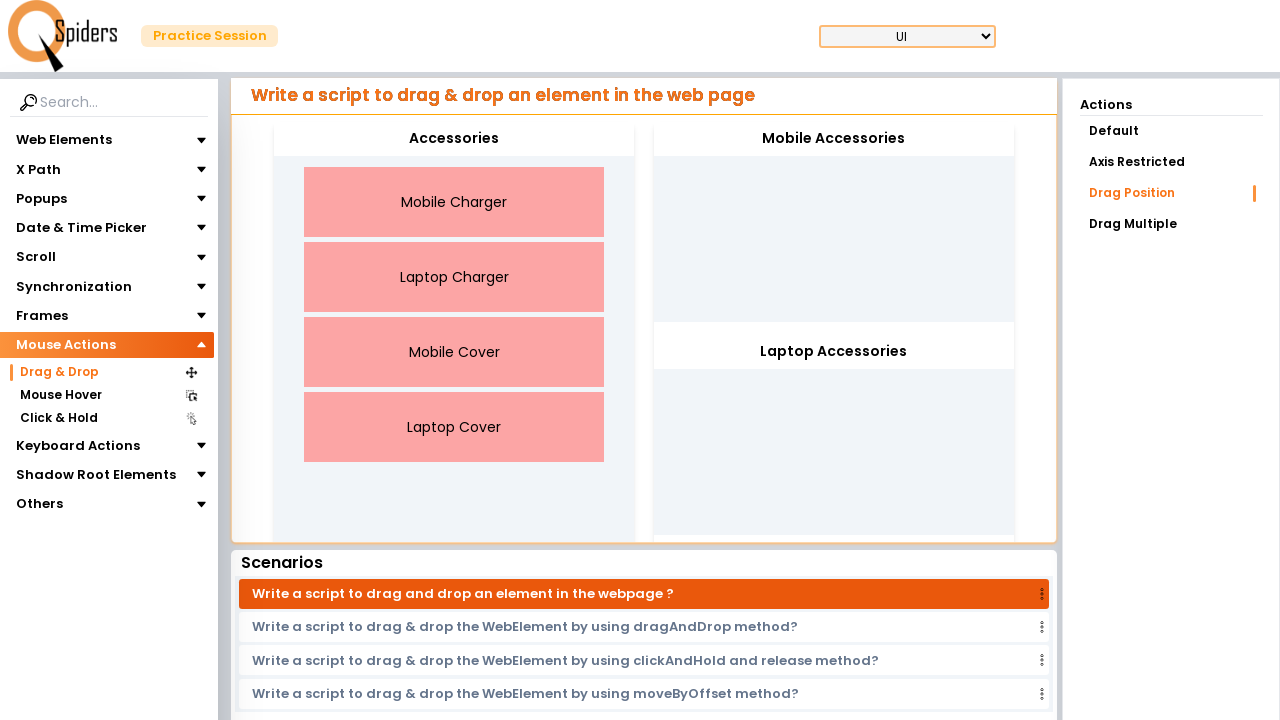

Located Laptop Charger source element
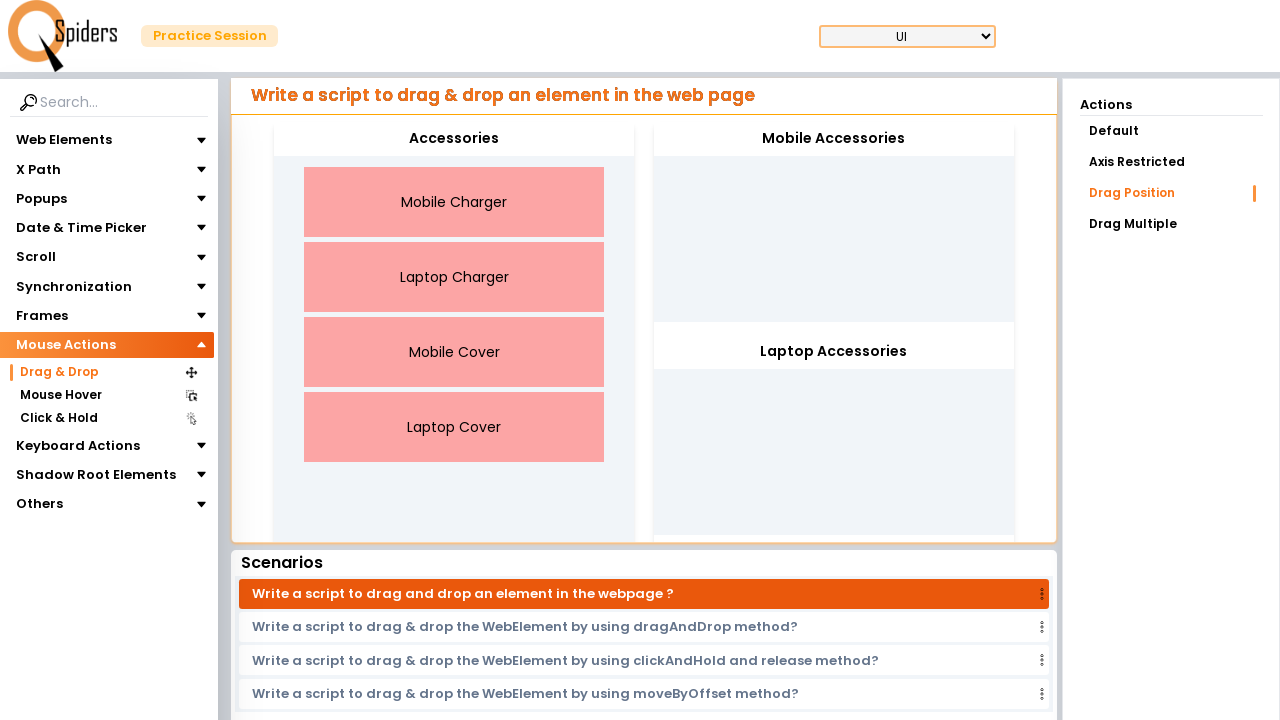

Located Mobile Cover source element
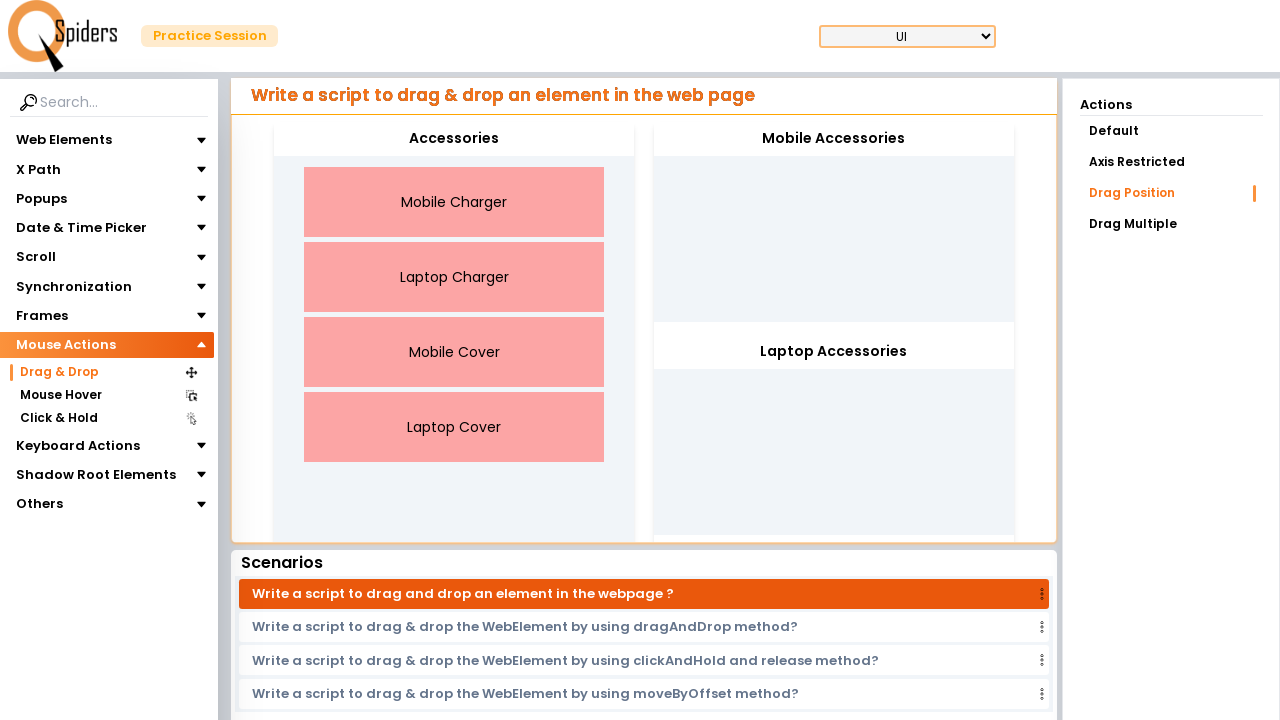

Located Laptop Cover source element
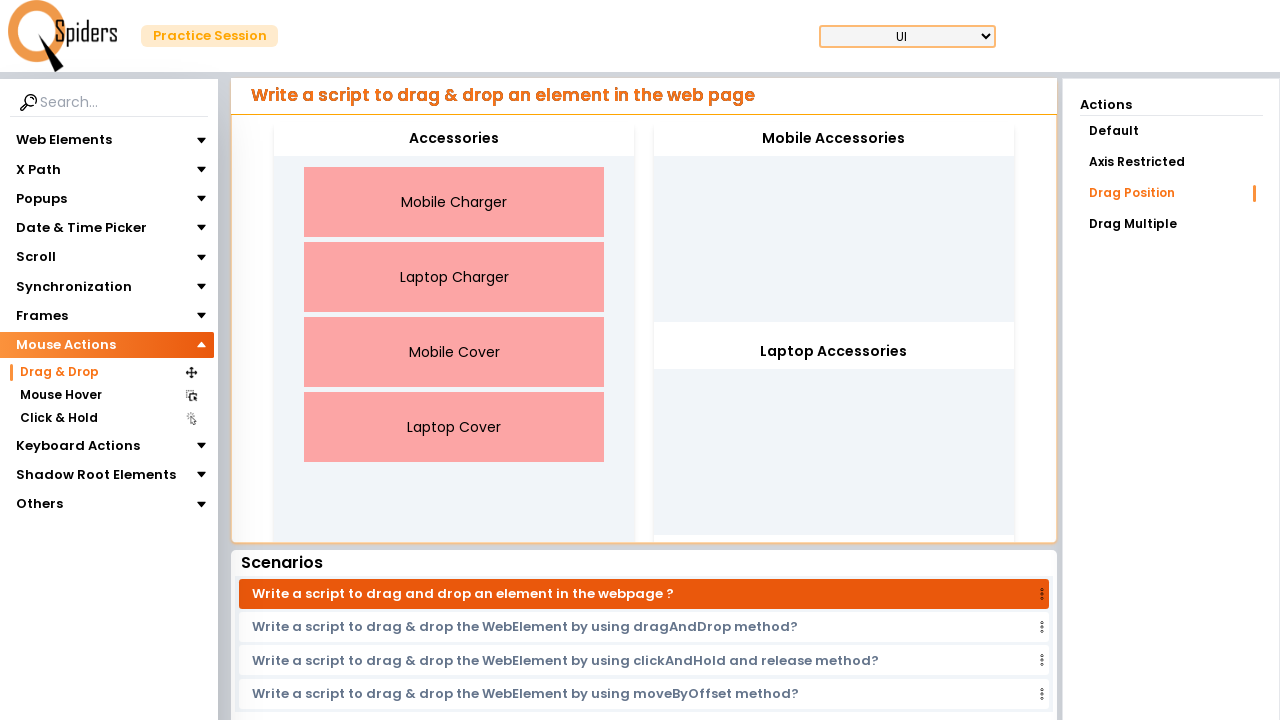

Located Mobile Accessories target element
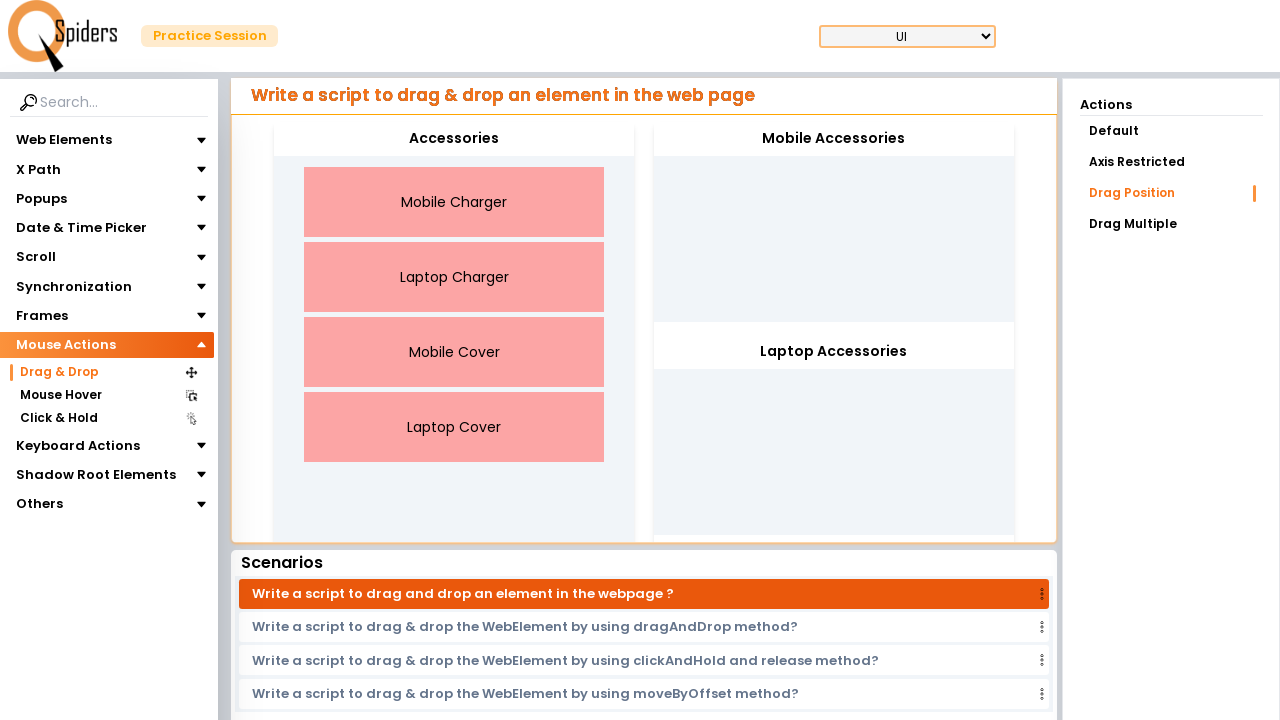

Located Laptop Accessories target element
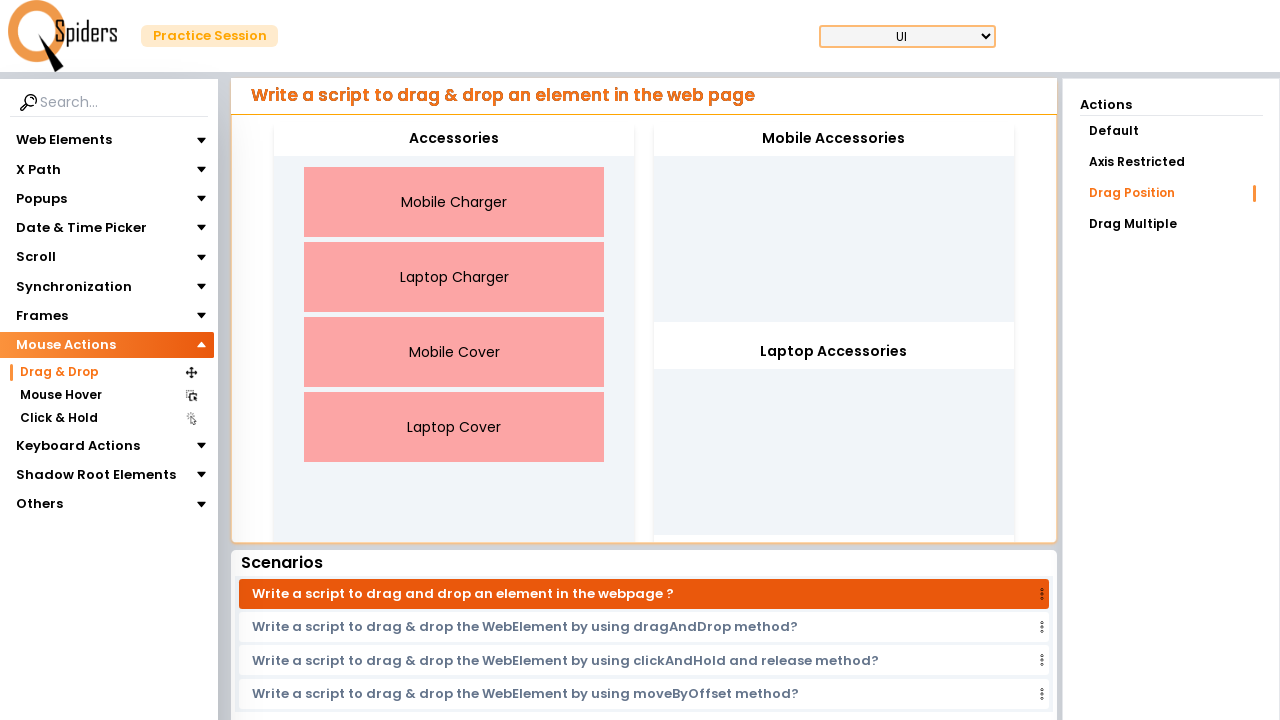

Dragged Mobile Charger to Mobile Accessories category at (834, 139)
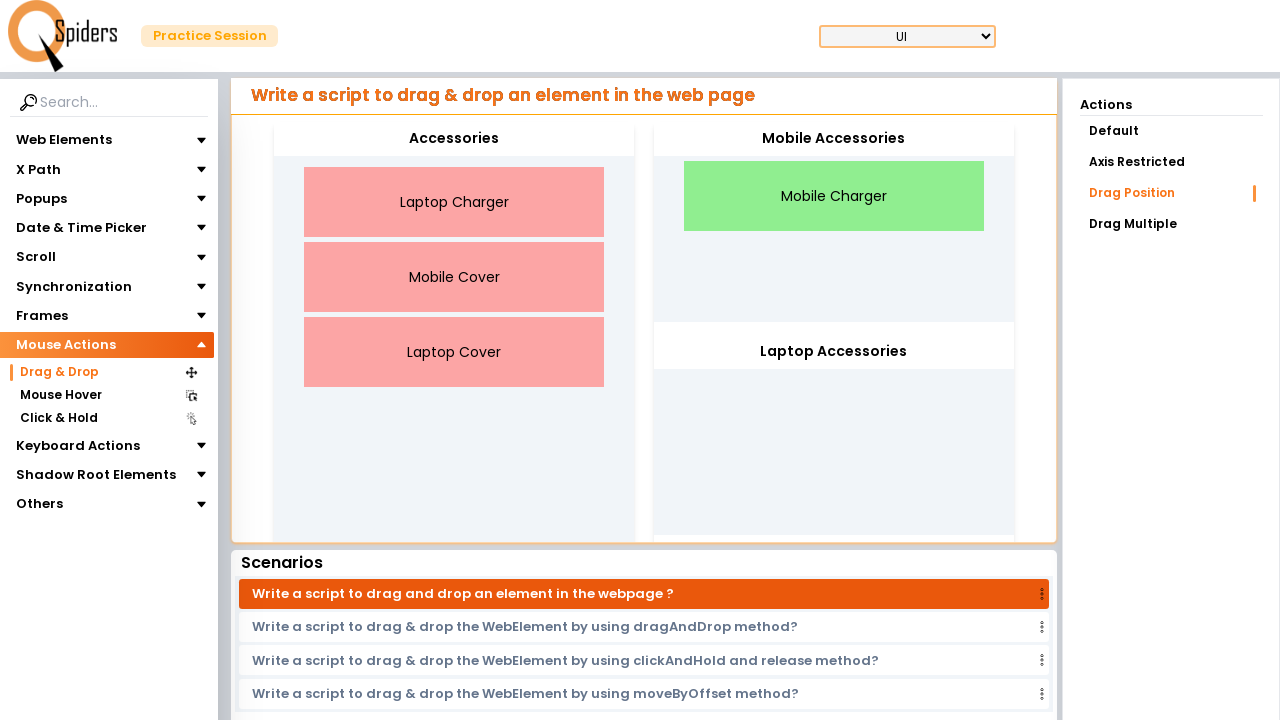

Dragged Laptop Charger to Laptop Accessories category at (834, 352)
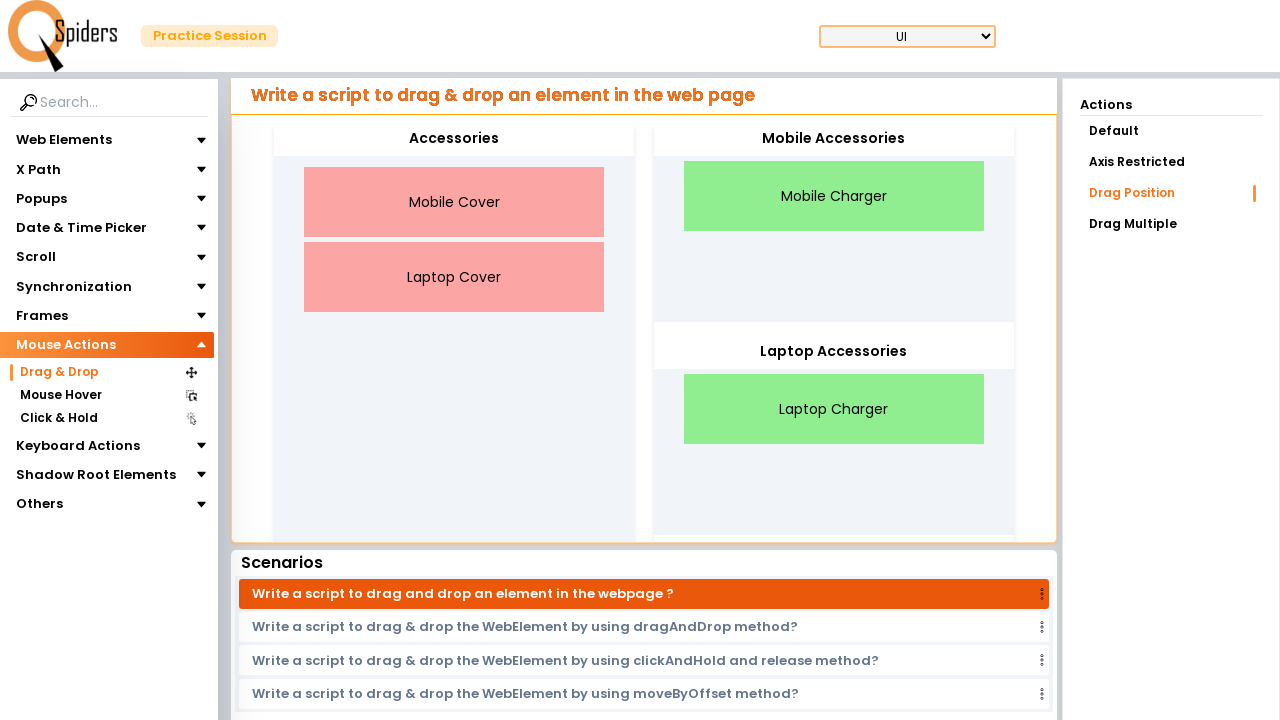

Dragged Mobile Cover to Mobile Accessories category at (834, 139)
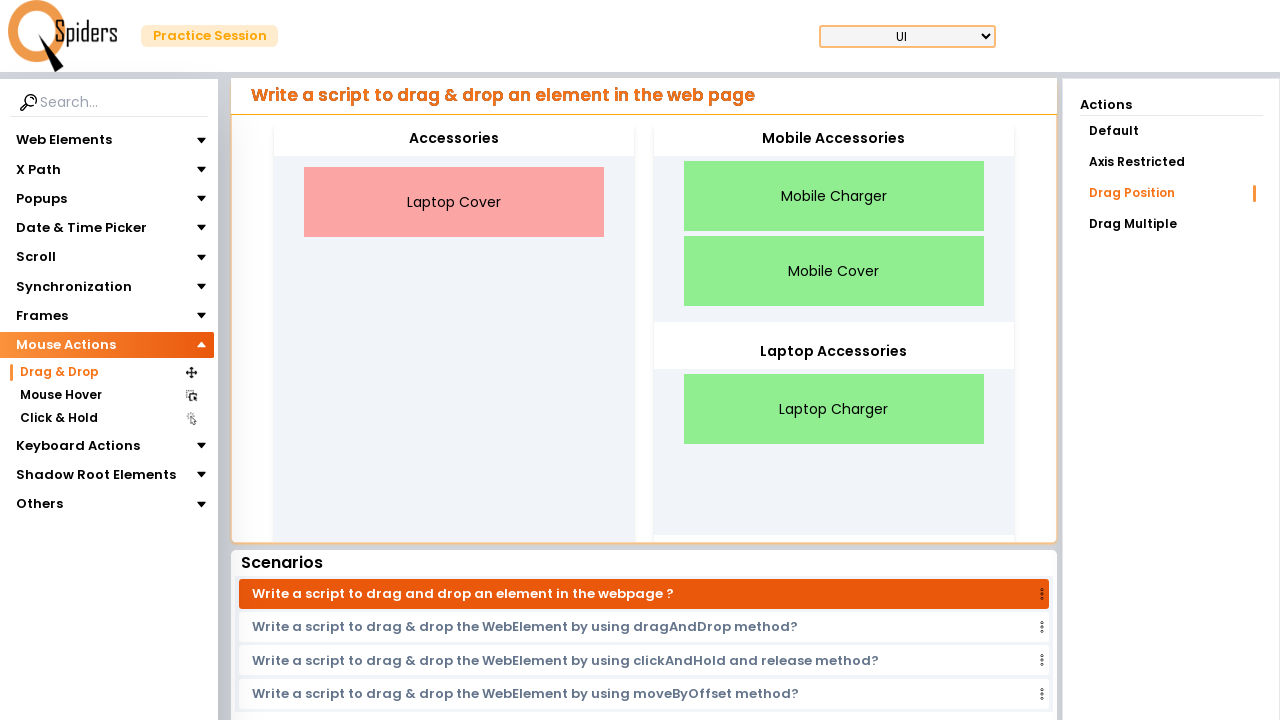

Dragged Laptop Cover to Laptop Accessories category at (834, 352)
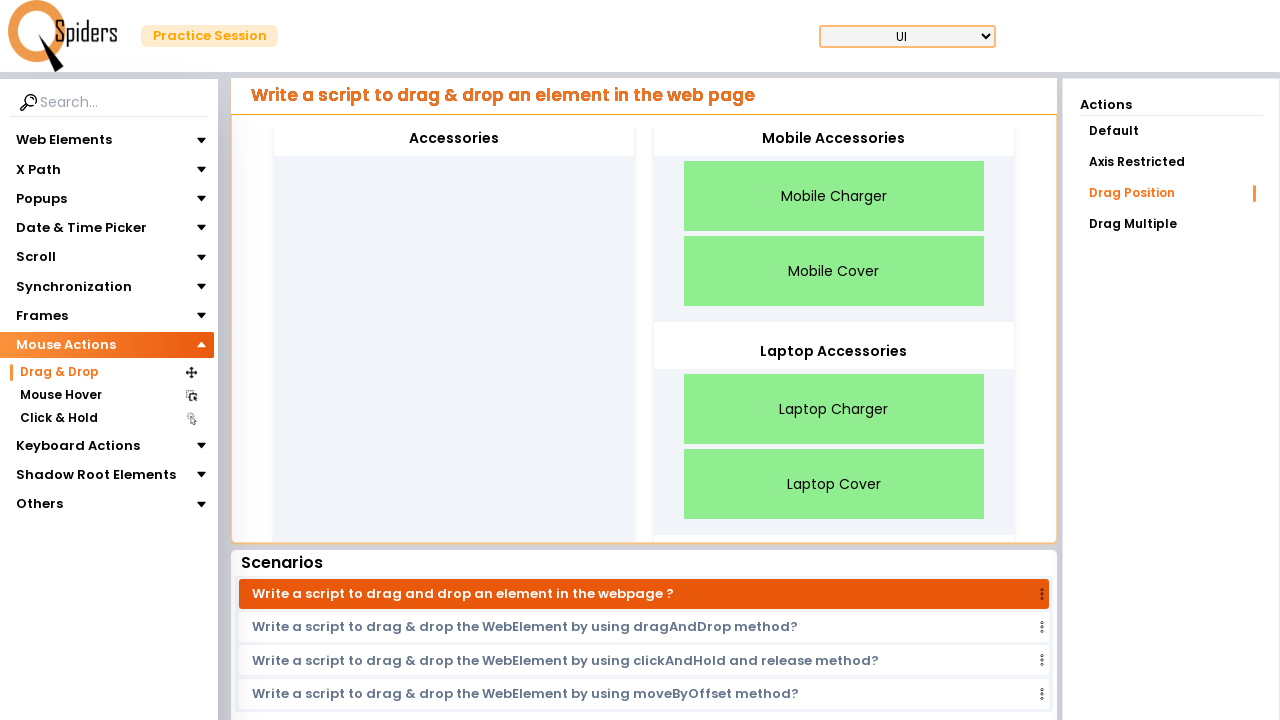

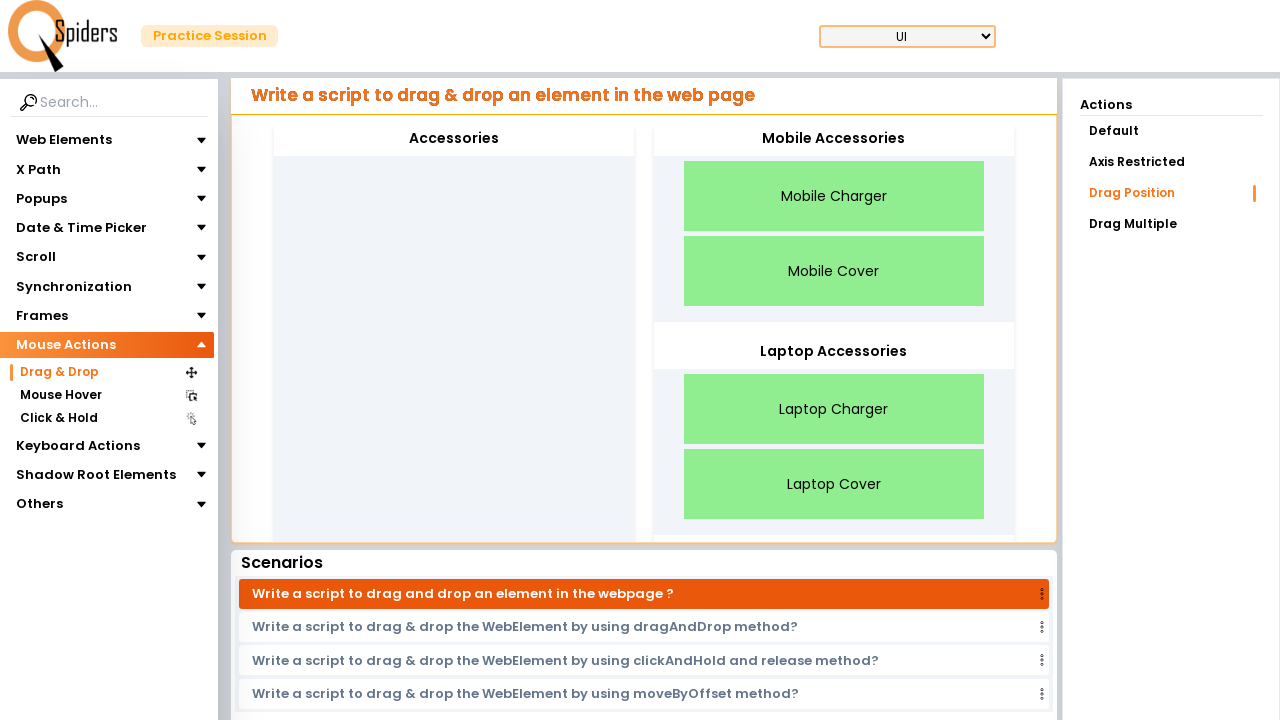